Tests different mouse click interactions including double-click, right-click, and regular click on buttons

Starting URL: https://demoqa.com/buttons

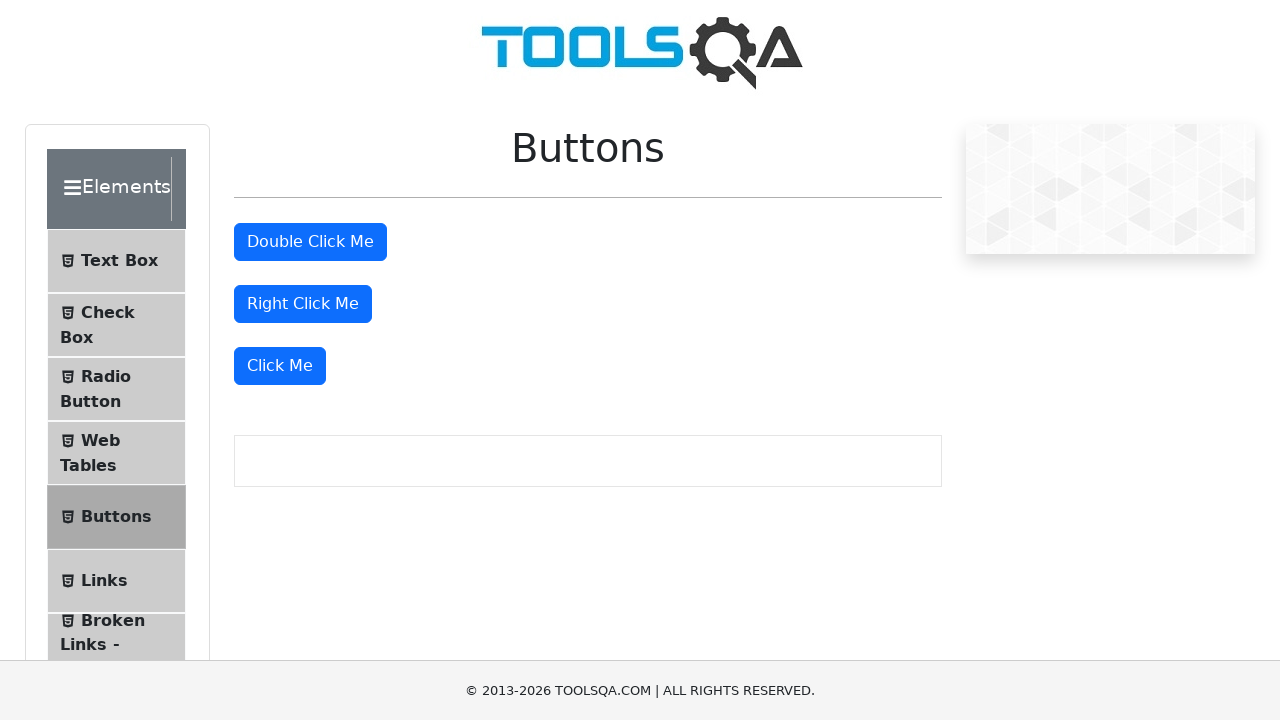

Double-clicked the double-click button at (310, 242) on #doubleClickBtn
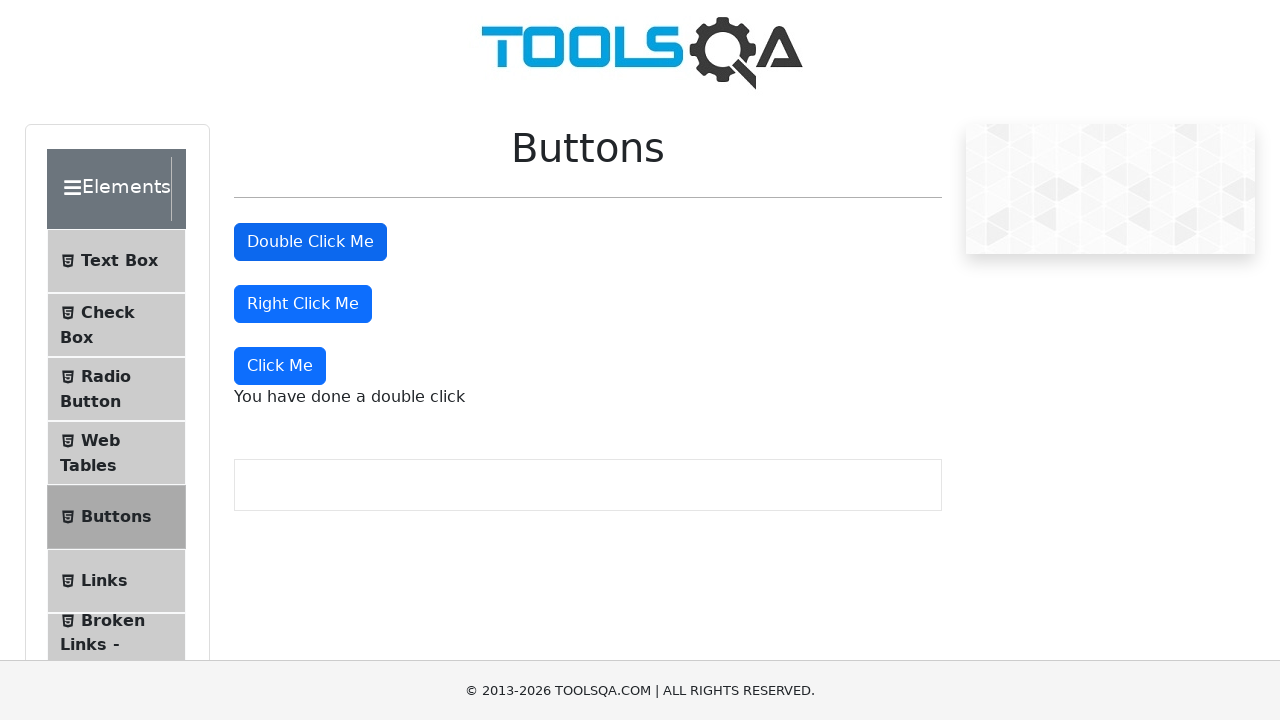

Right-clicked the right-click button at (303, 304) on #rightClickBtn
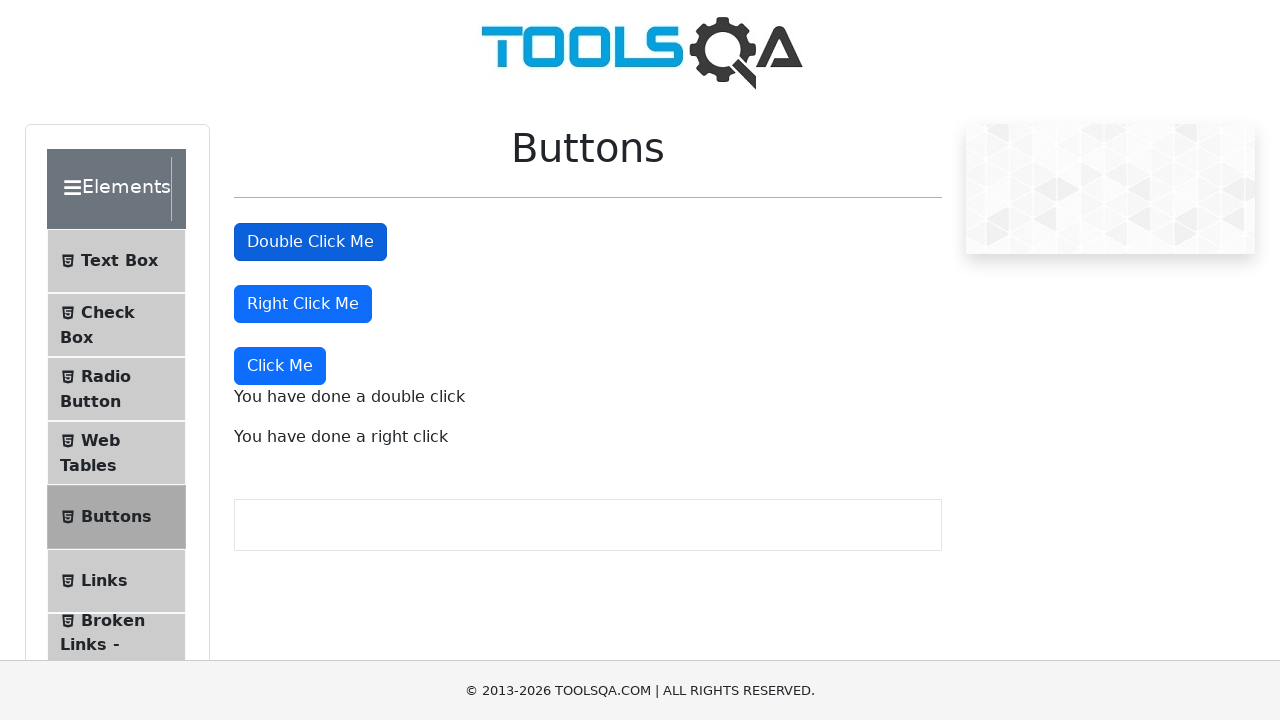

Clicked the 'Click Me' button with regular left-click at (280, 366) on xpath=//button[text()='Click Me']
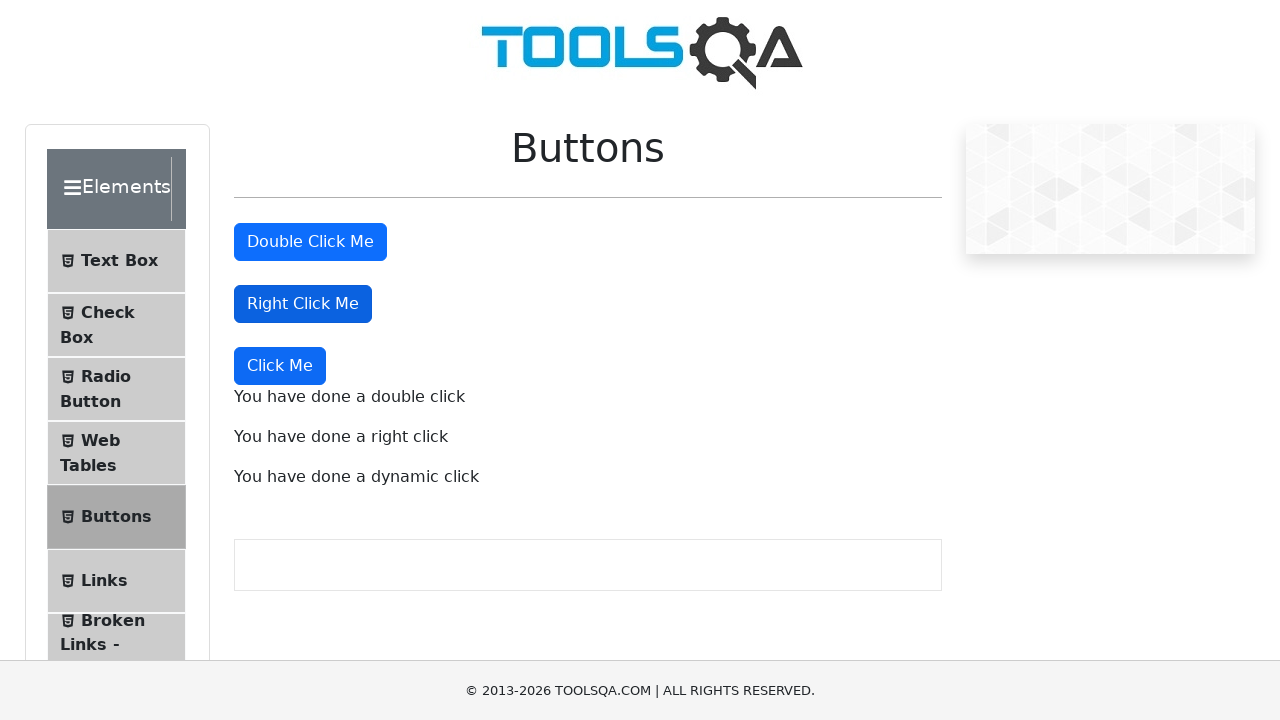

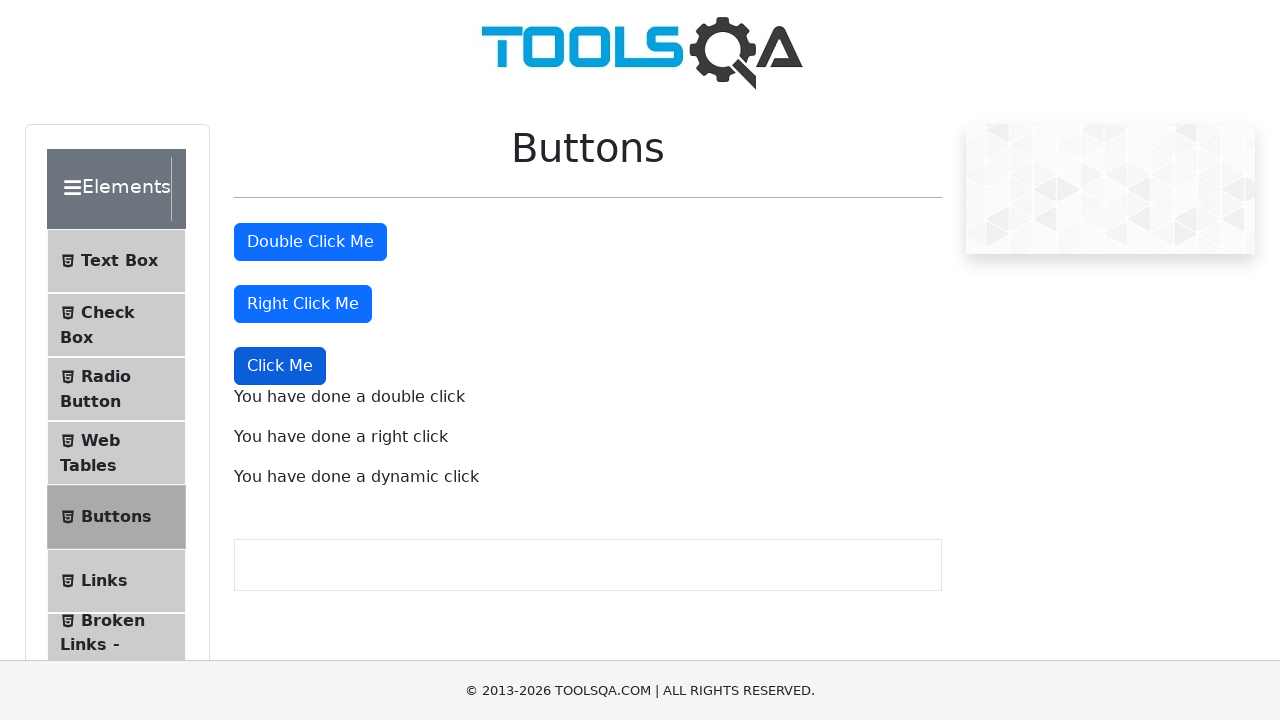